Tests file upload functionality by selecting a file and clicking the upload button, then verifying the success message

Starting URL: https://the-internet.herokuapp.com/upload

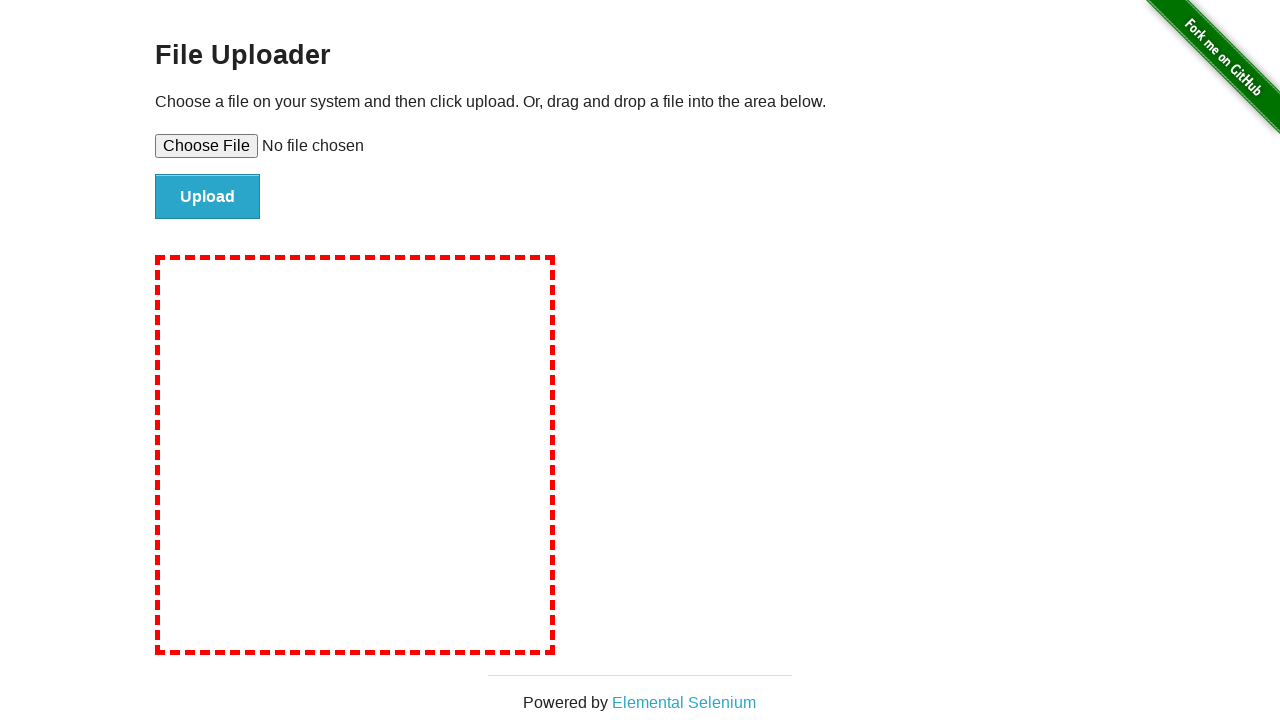

Created temporary test file for upload
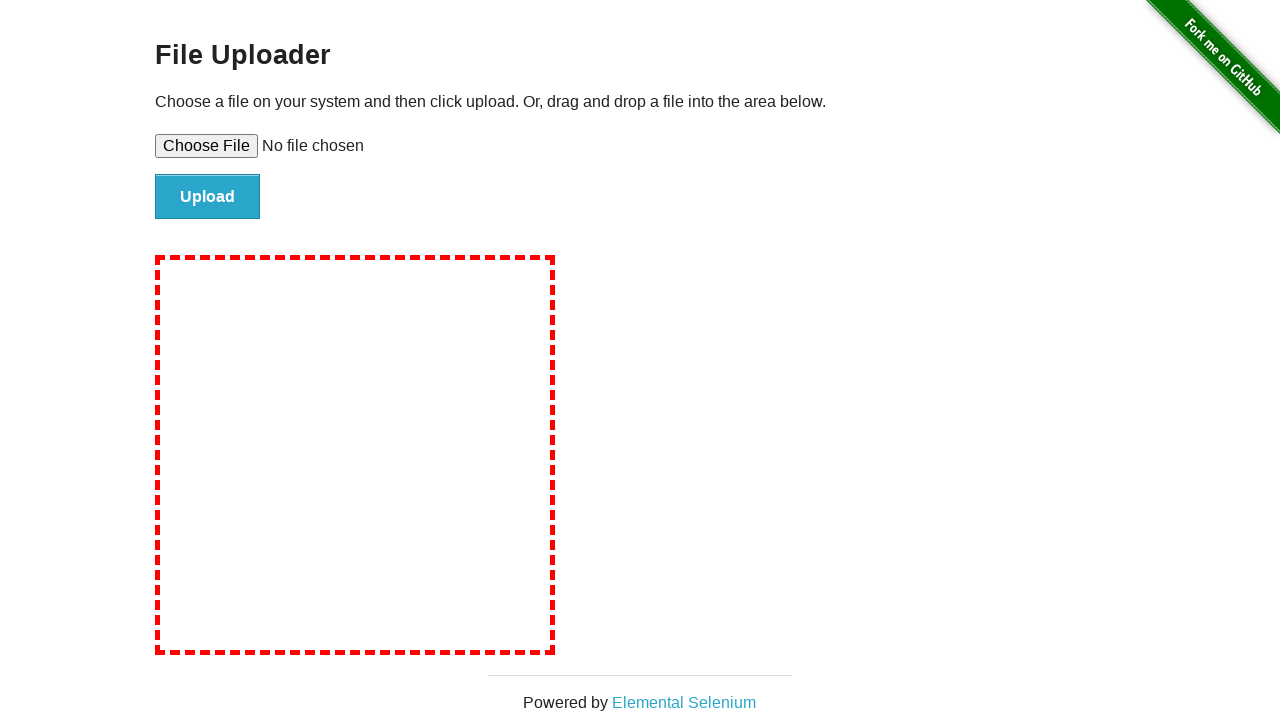

Selected file for upload via file input element
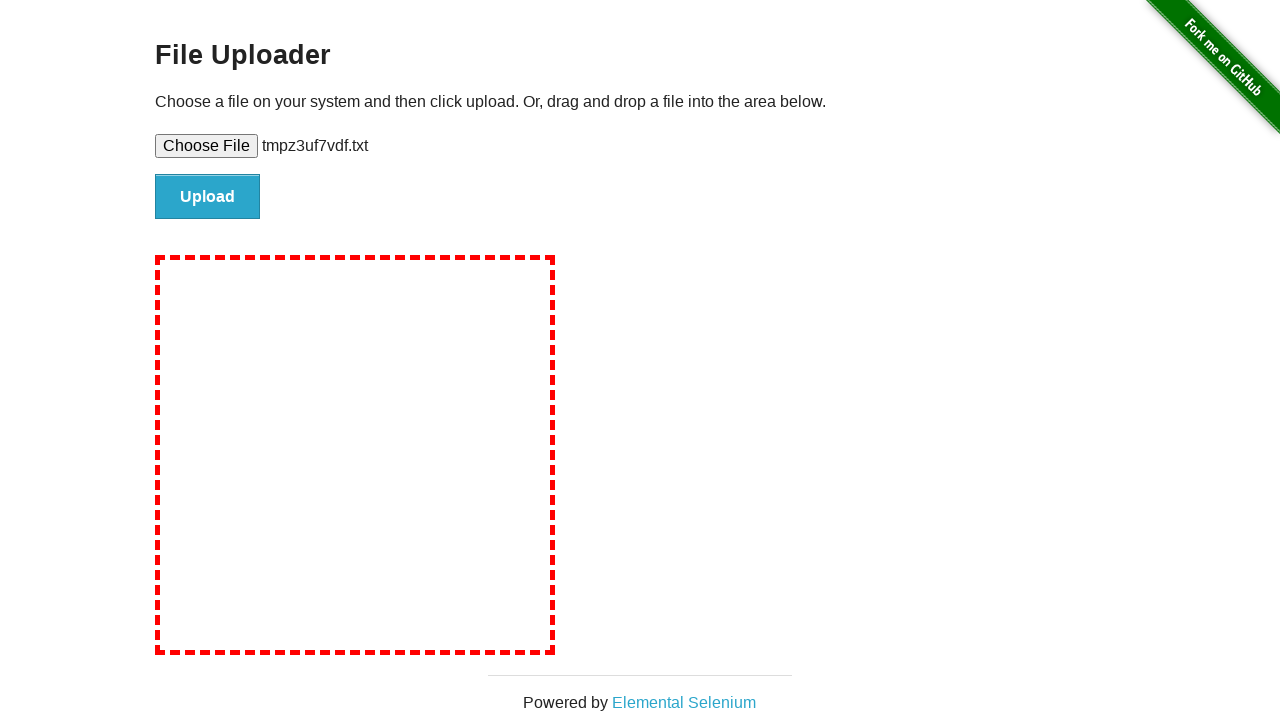

Clicked upload button to submit file at (208, 197) on #file-submit
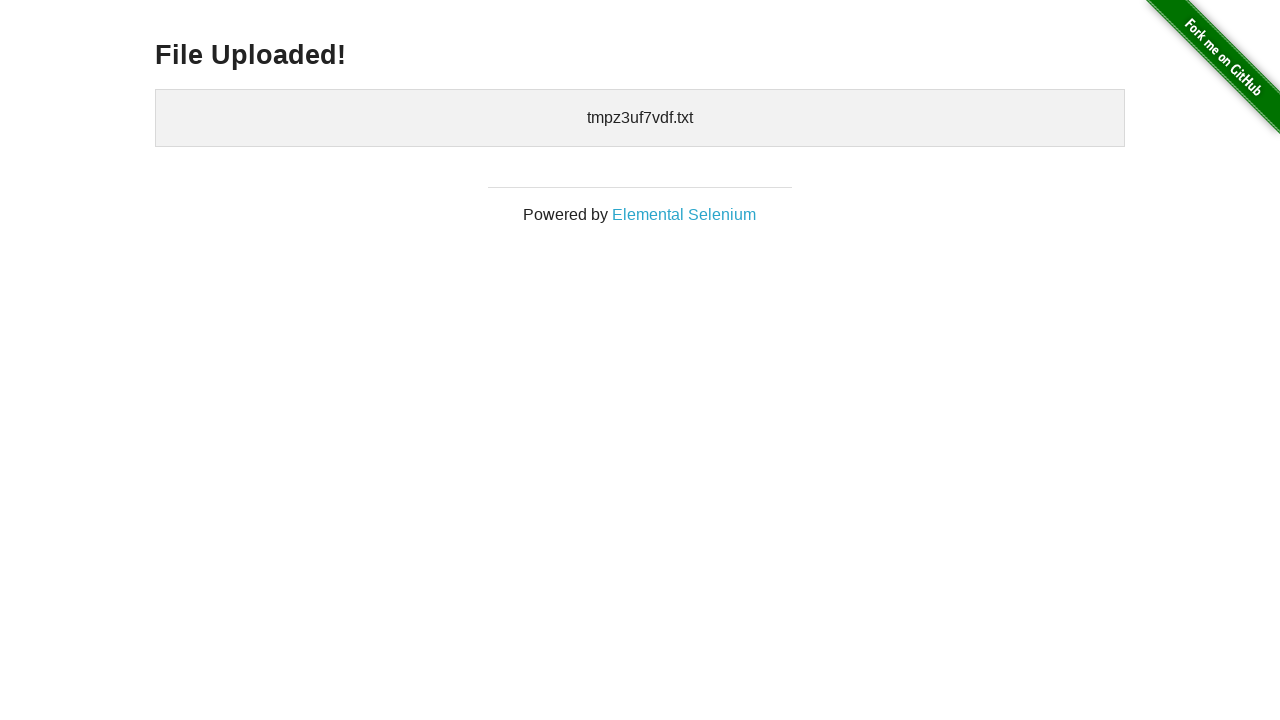

Success message heading appeared on page
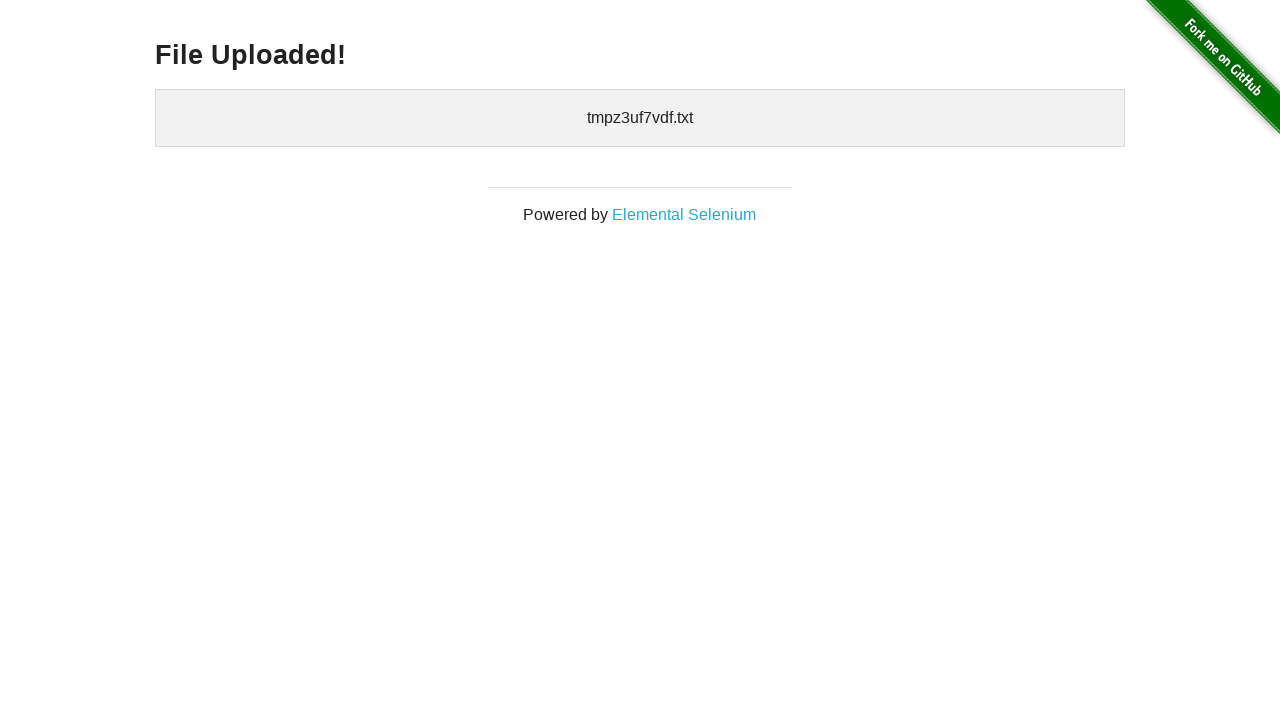

Retrieved success message text: 'File Uploaded!'
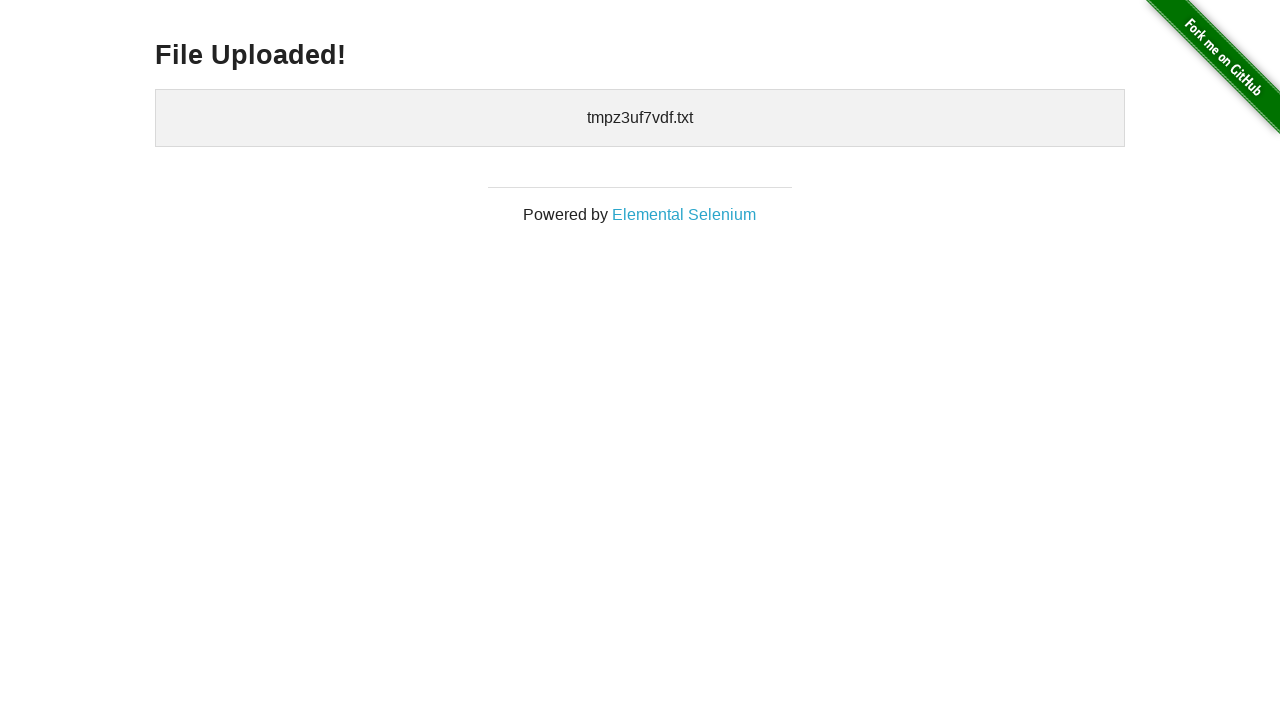

Verified success message matches expected text 'File Uploaded!'
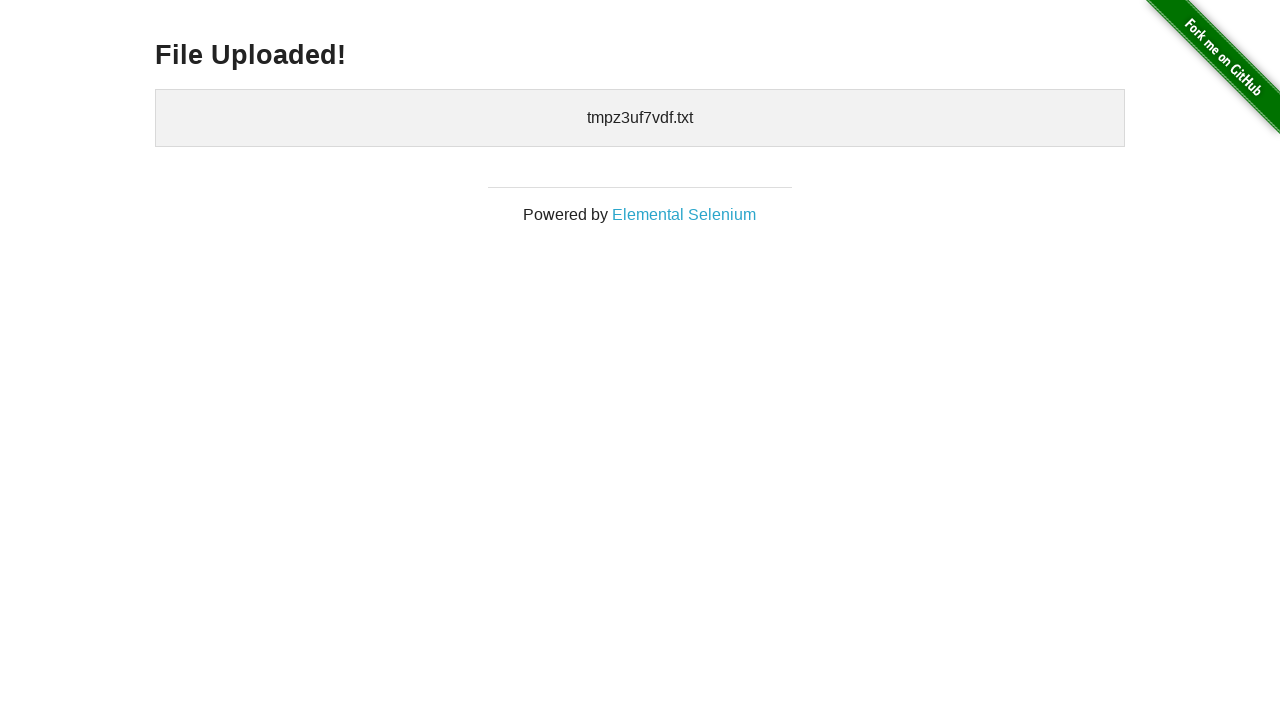

Cleaned up temporary test file
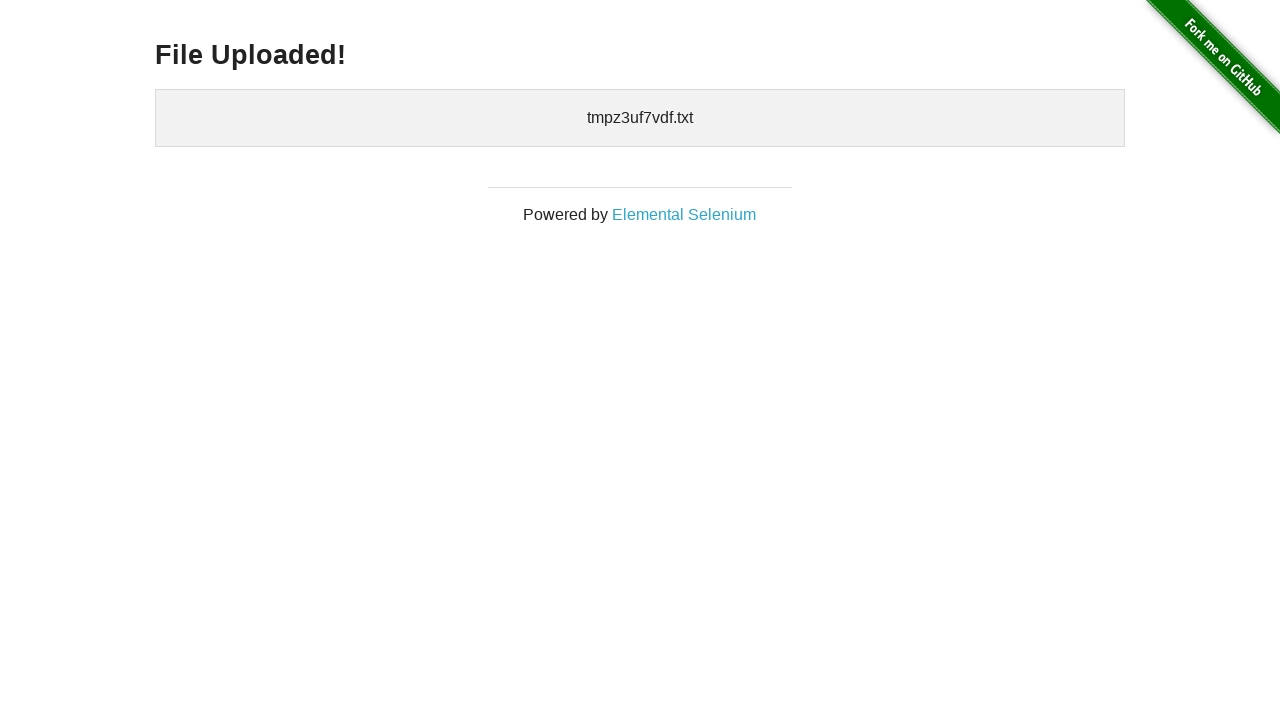

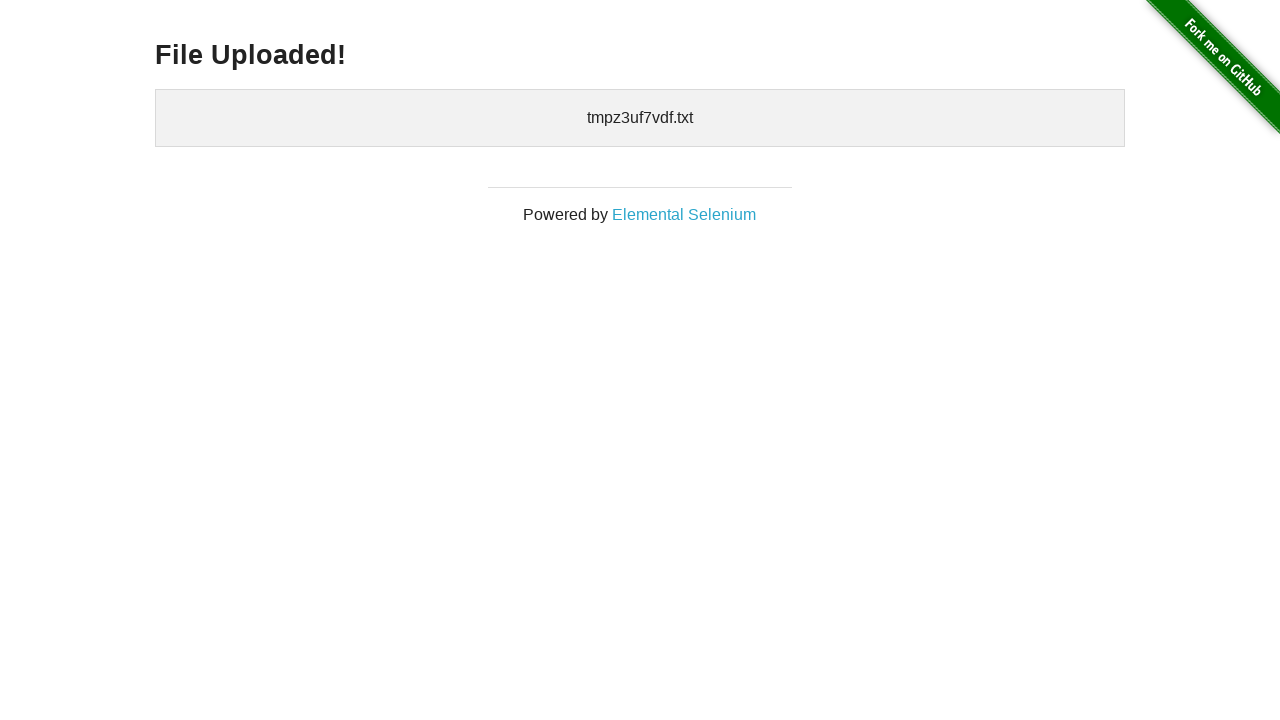